Tests adding a product to cart and verifies the price displayed on the product page matches the price shown in the cart

Starting URL: https://automationexercise.com/

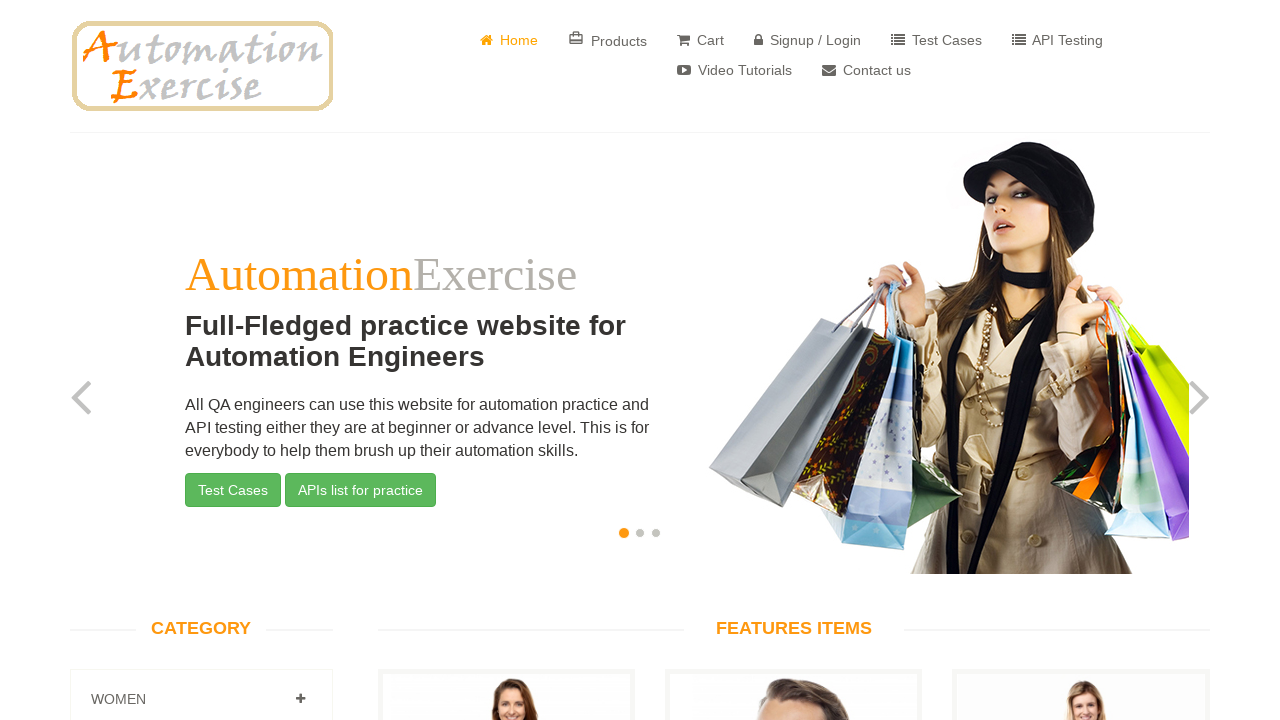

Hovered over Men Tshirt product to reveal overlay at (794, 510) on text=Rs. 400 Men Tshirt Add to cart Rs. 400 Men Tshirt Add to cart View Product
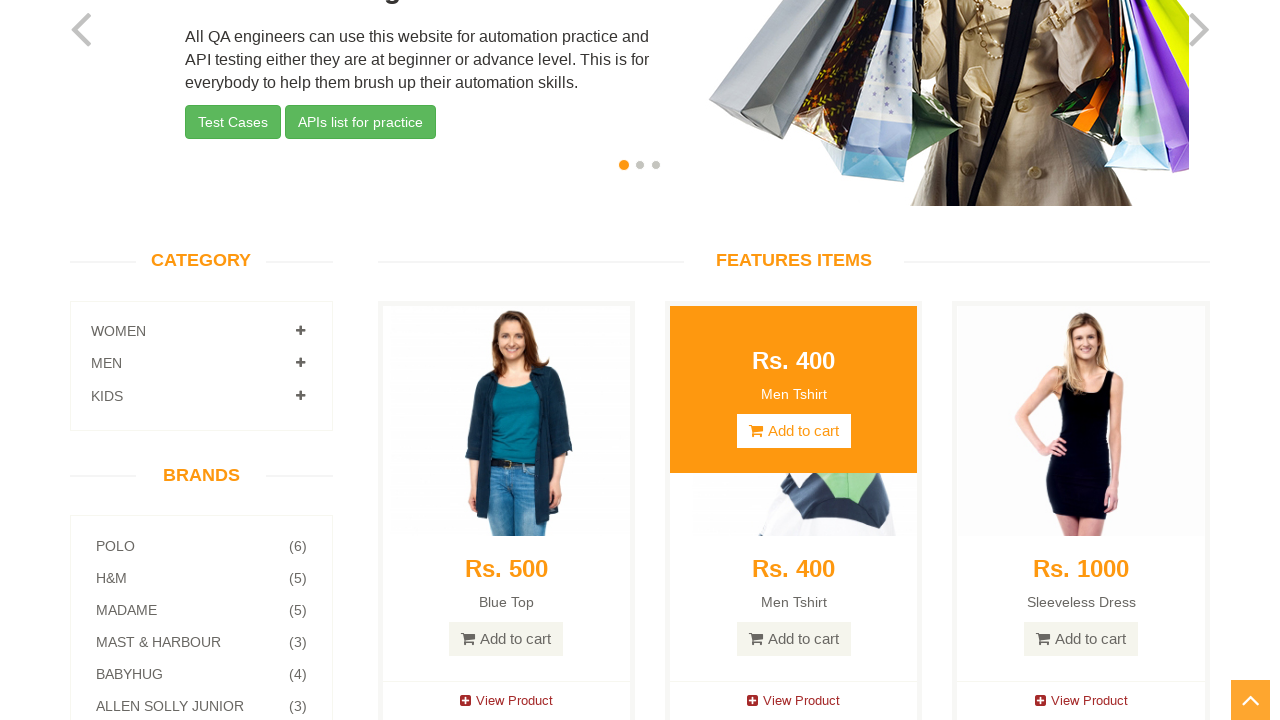

Retrieved product price from heading: Rs. 400
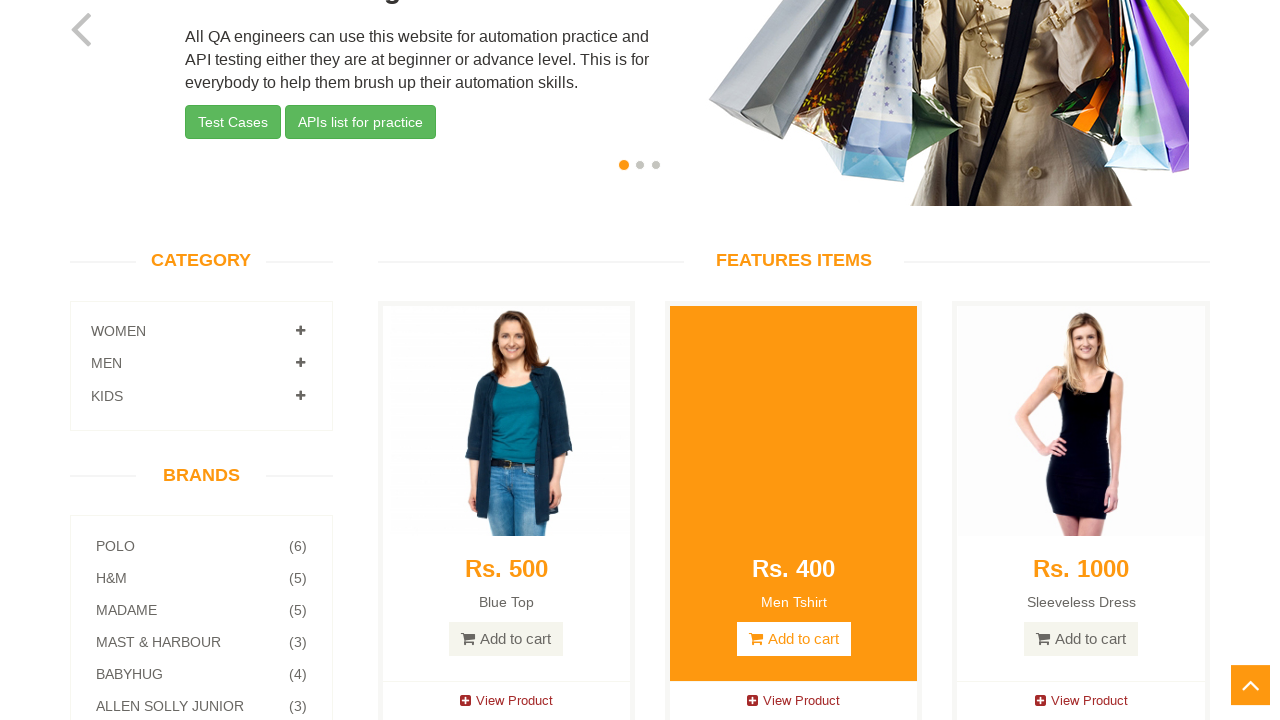

Clicked 'Add to cart' button for the 4th product at (794, 639) on div:nth-child(4) > .product-image-wrapper > .single-products > .product-overlay 
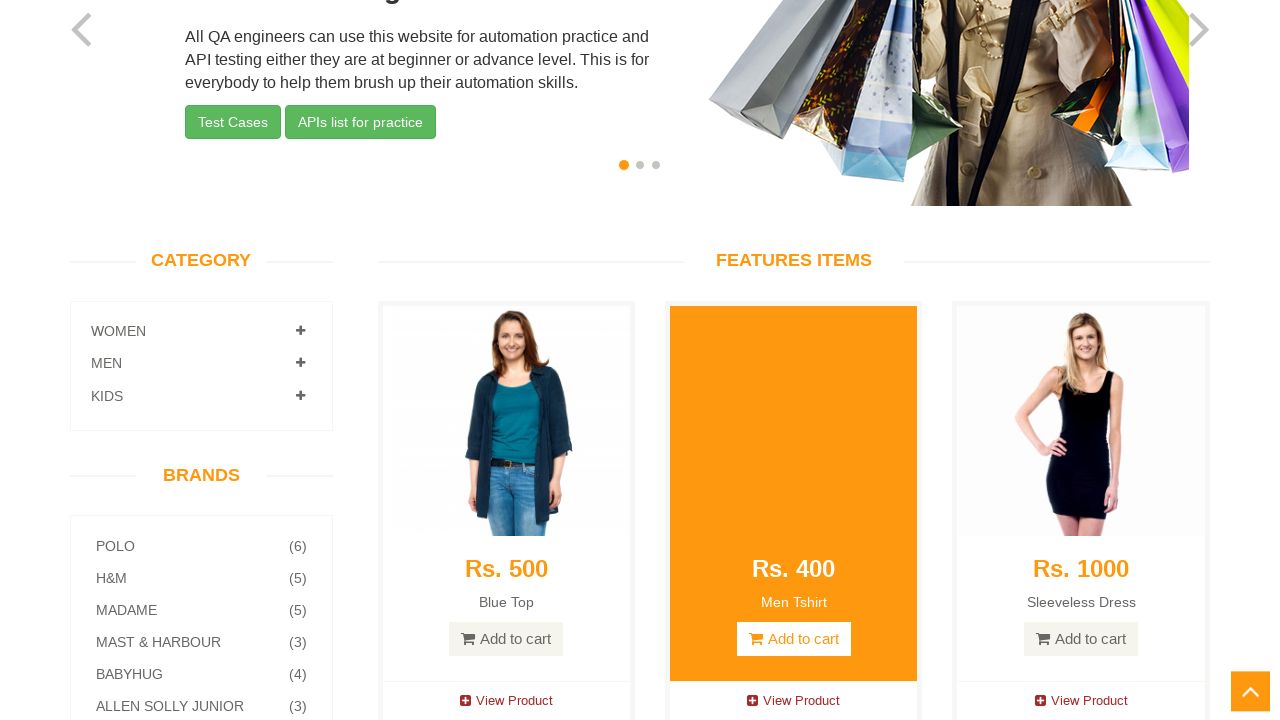

Clicked 'View Cart' link to navigate to cart page at (640, 242) on internal:role=link[name="View Cart"i]
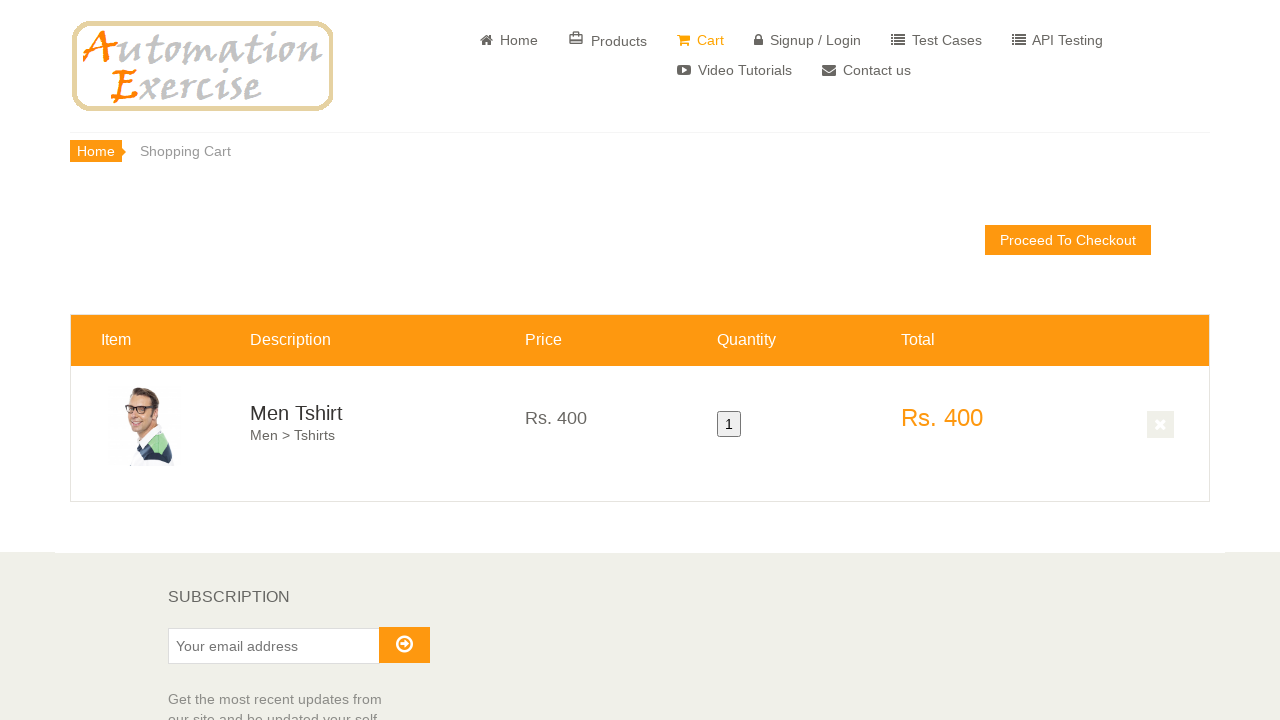

Cart page loaded and price element appeared
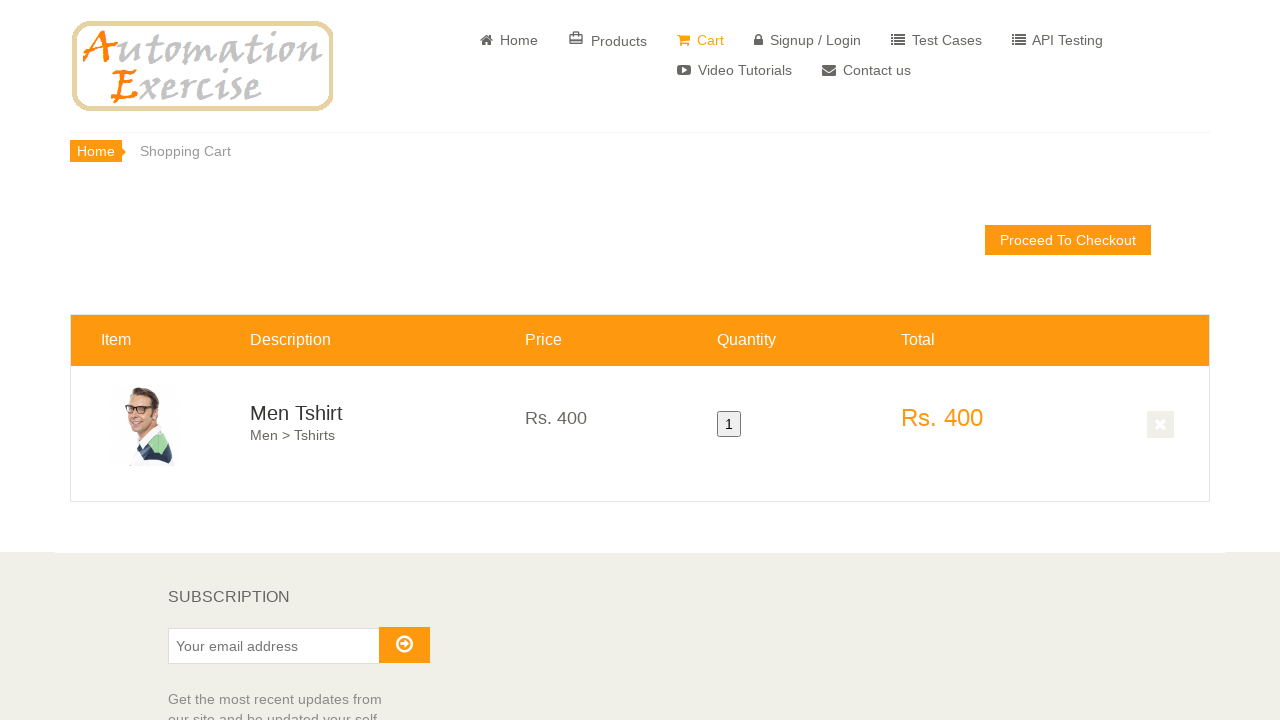

Retrieved price from cart page: Rs. 400
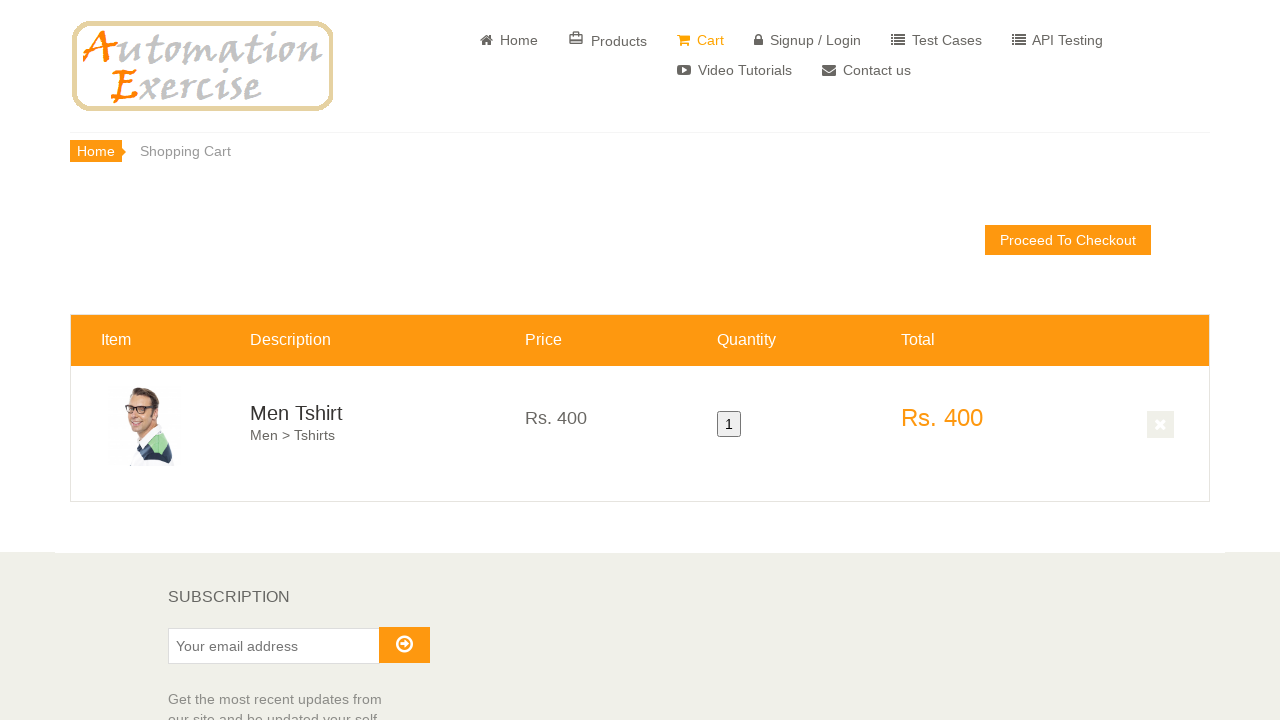

Verified prices match: Product price (Rs. 400) equals Cart price (Rs. 400)
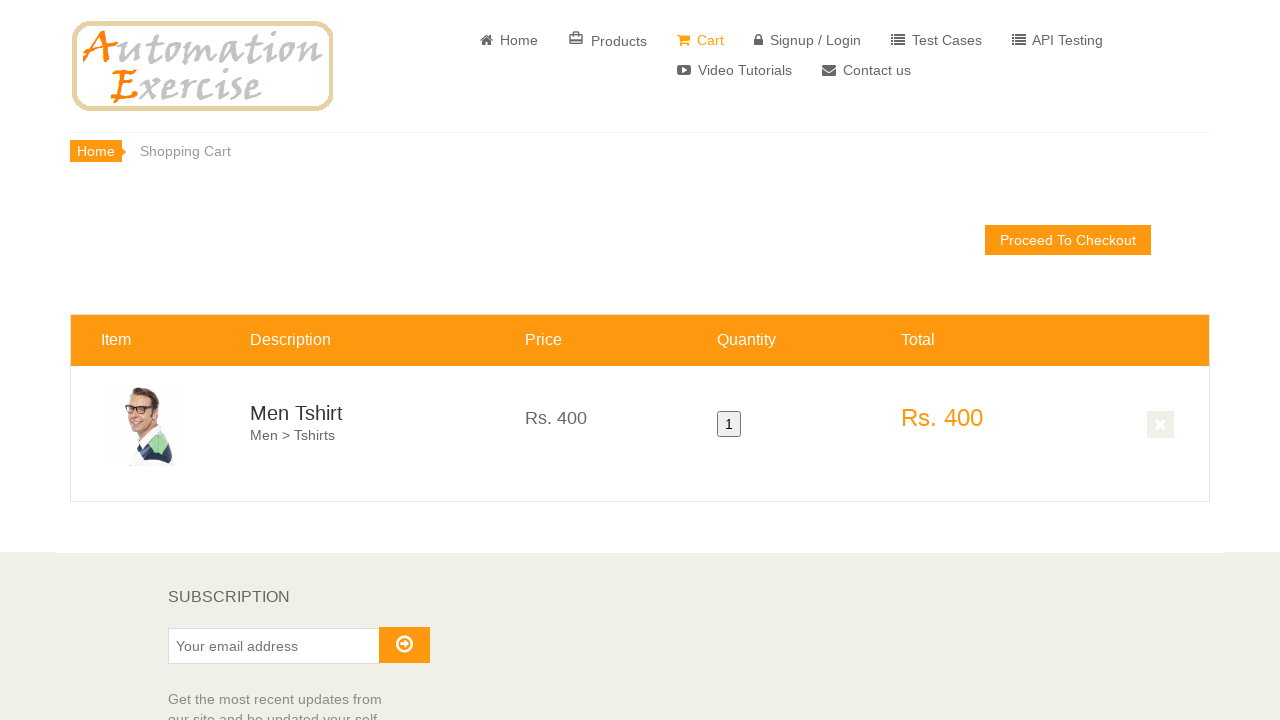

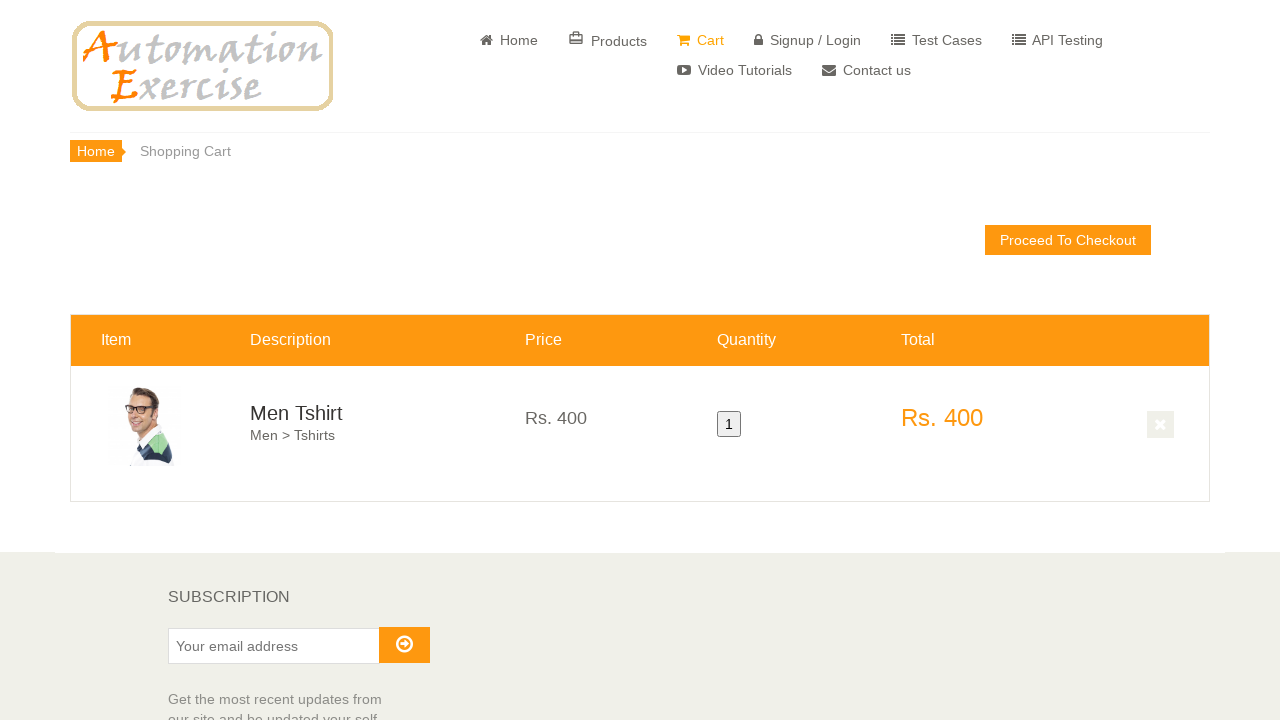